Tests a wait scenario where a button becomes clickable after some delay, clicks it, and verifies a success message is displayed

Starting URL: http://suninjuly.github.io/wait2.html

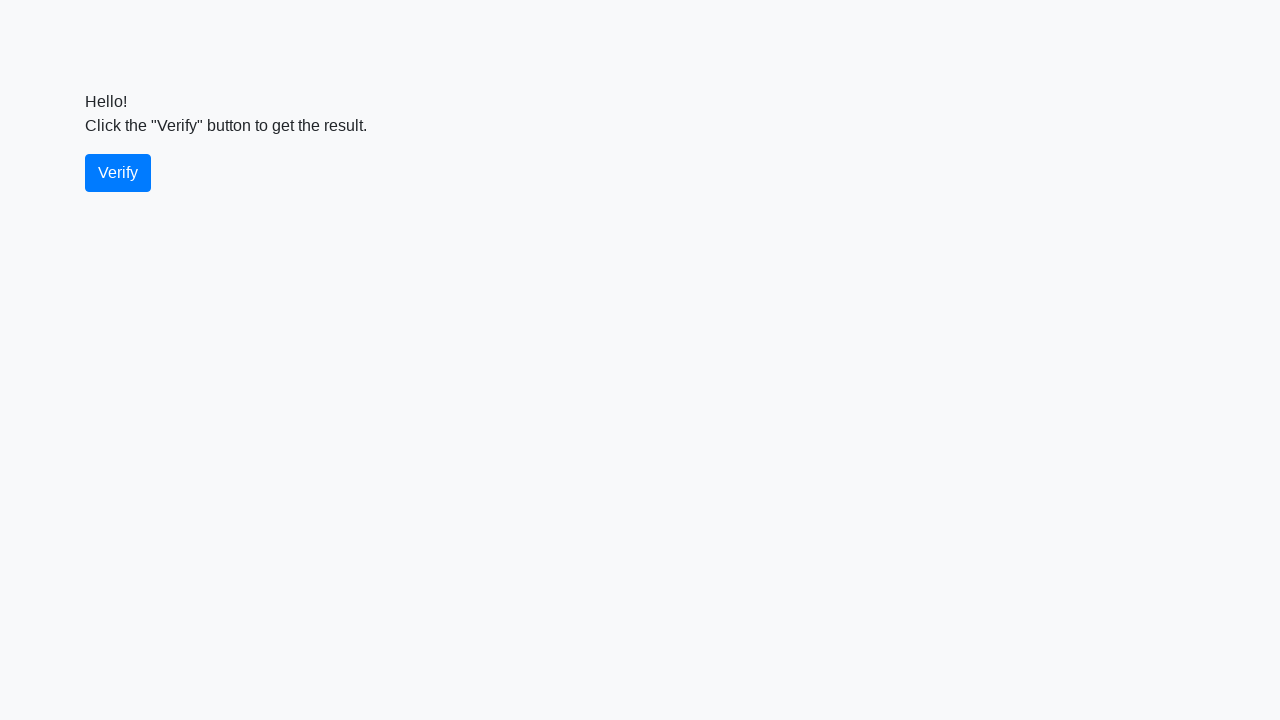

Clicked the verify button after it became clickable at (118, 173) on #verify
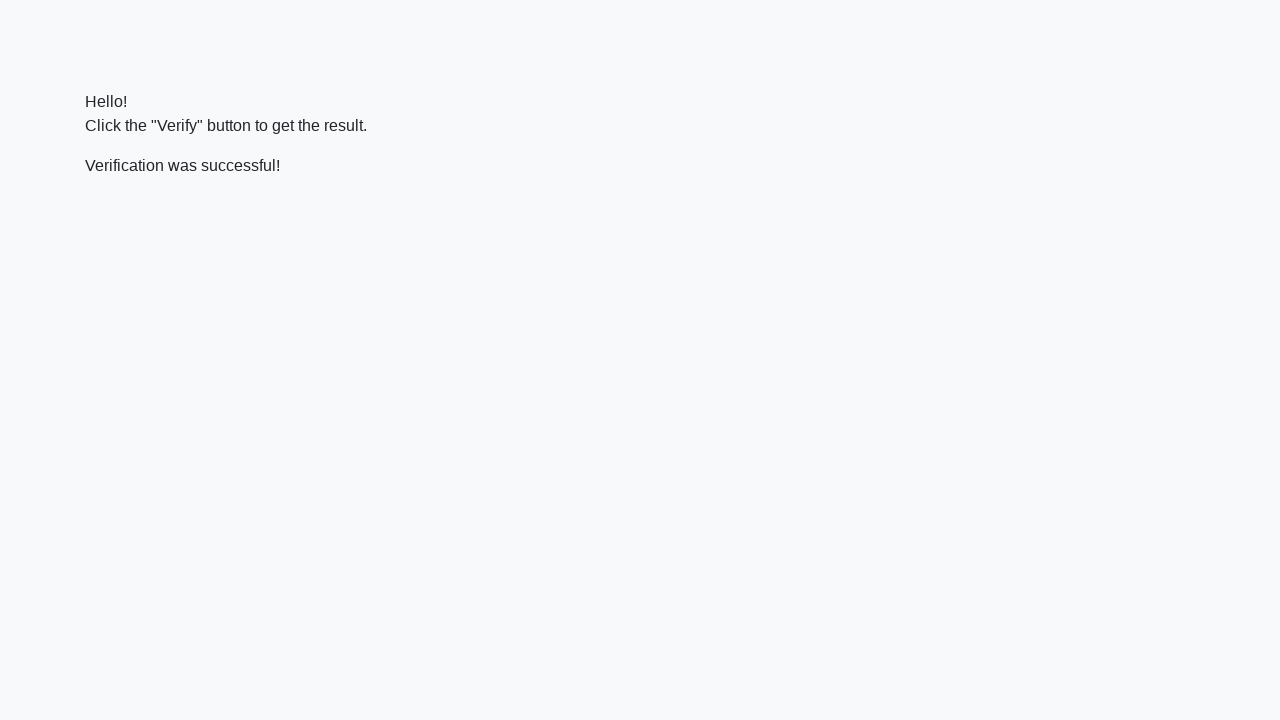

Waited for success message to become visible
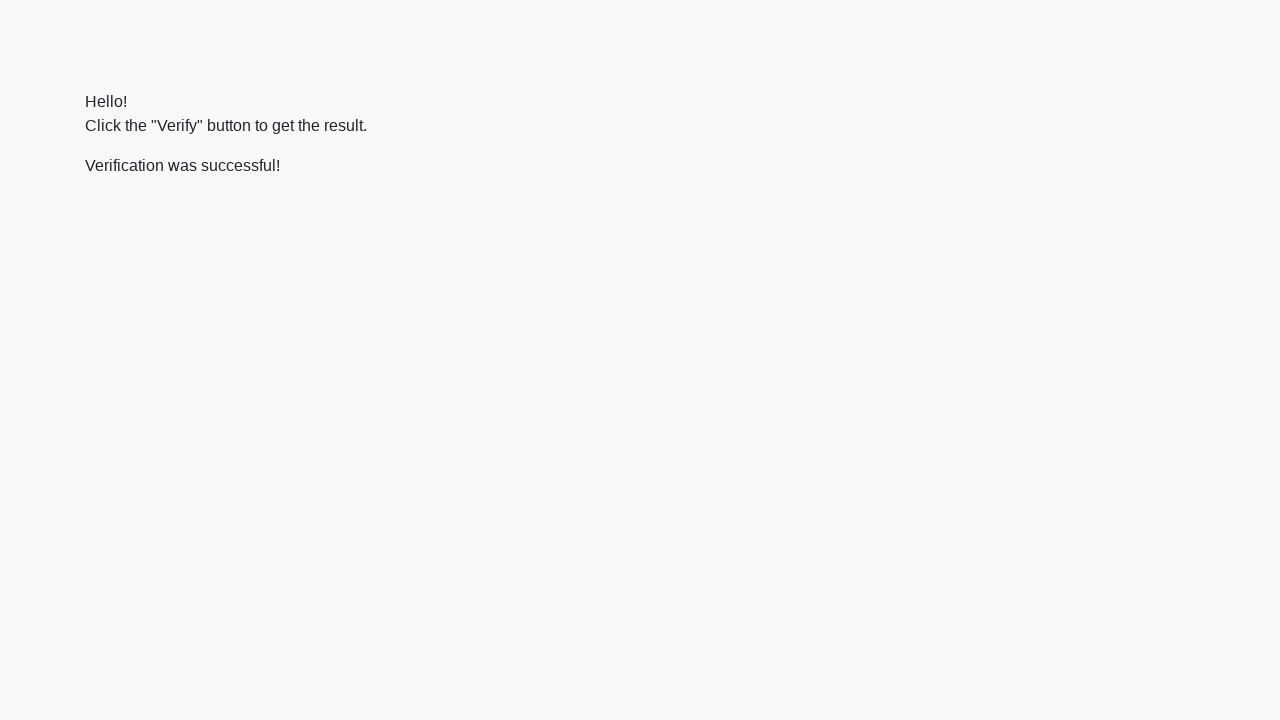

Verified that success message contains 'successful'
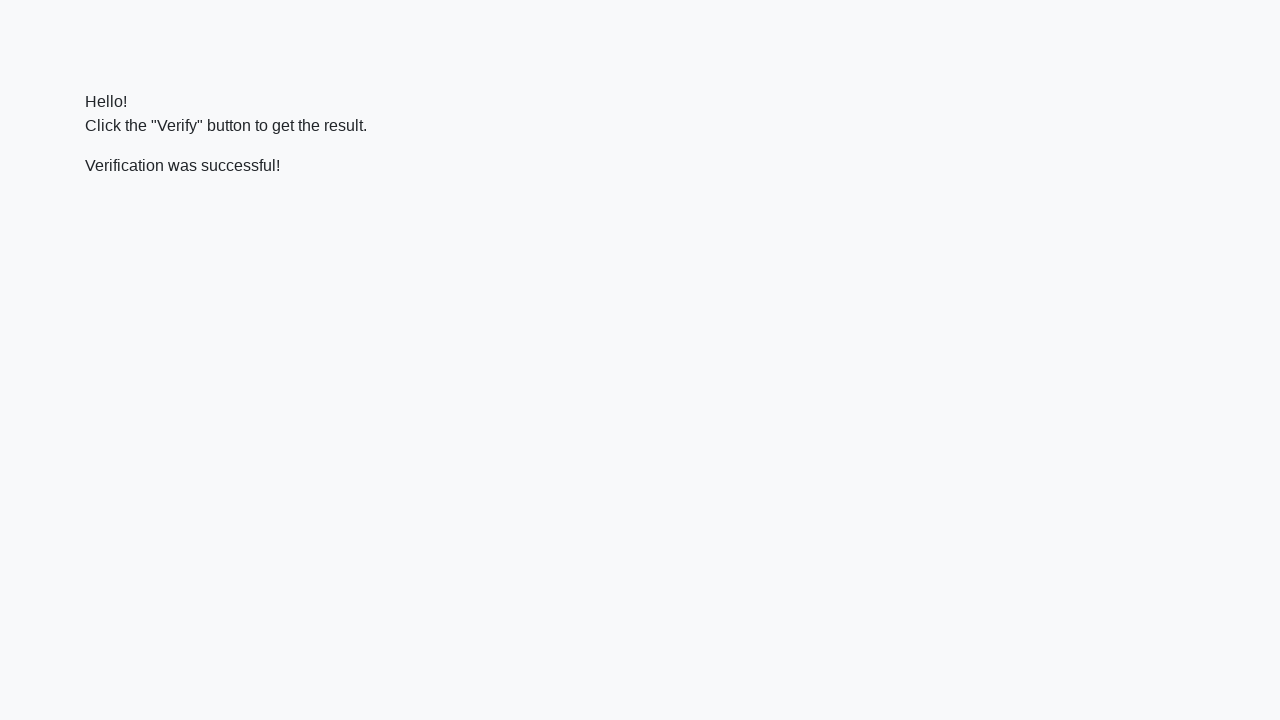

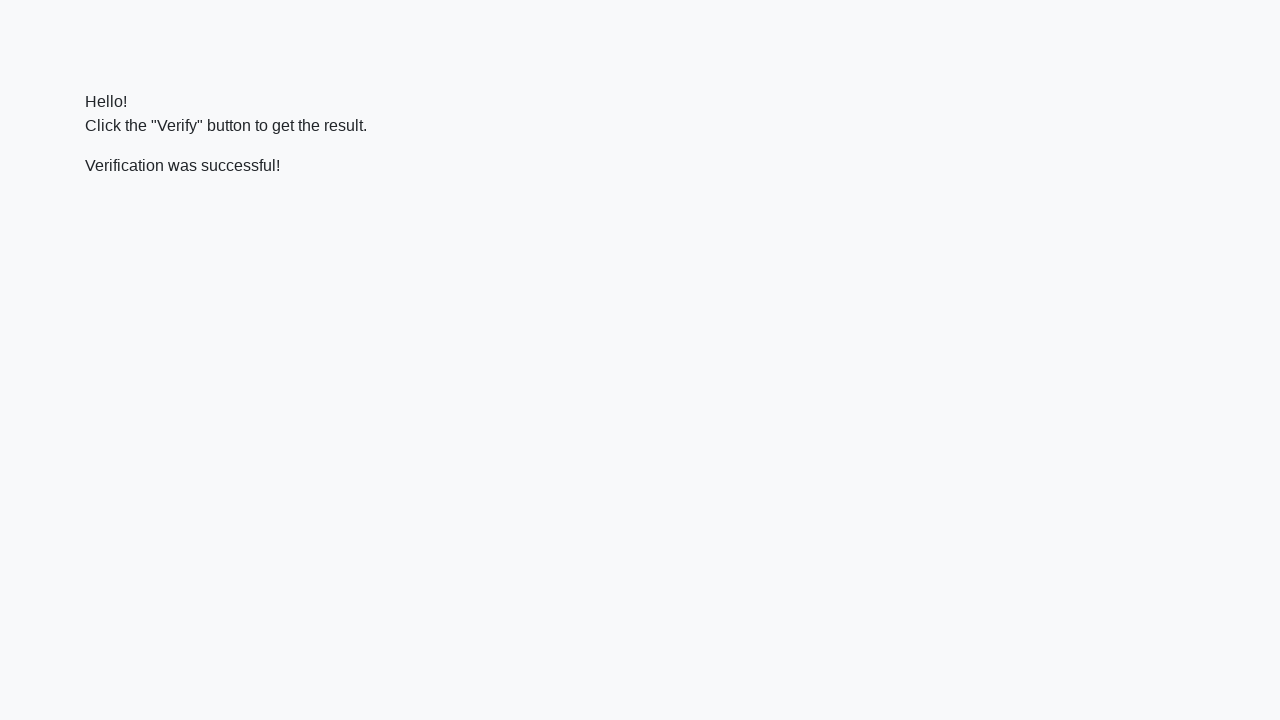